Tests an e-commerce flow by browsing products, selecting a Selenium course, adding it to cart, and modifying the quantity in the cart page

Starting URL: https://rahulshettyacademy.com/angularAppdemo/

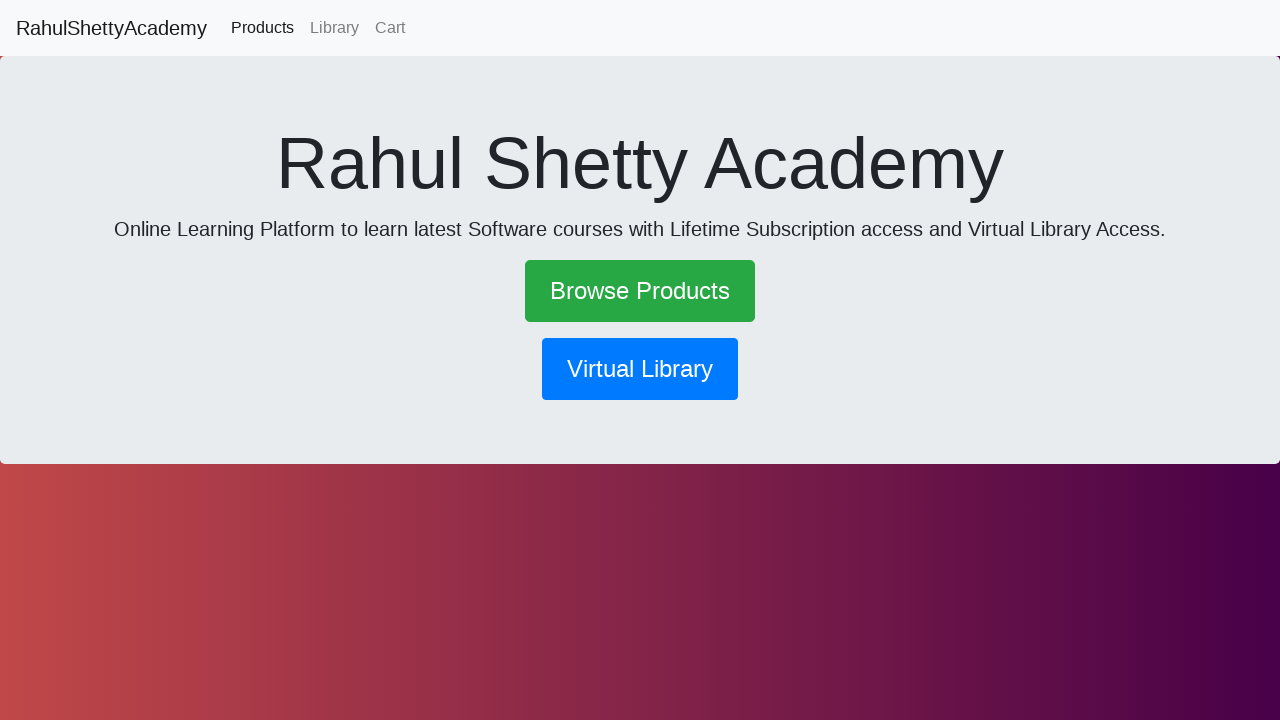

Clicked 'Browse Products' link to view available products at (640, 291) on a:has-text('Browse Products')
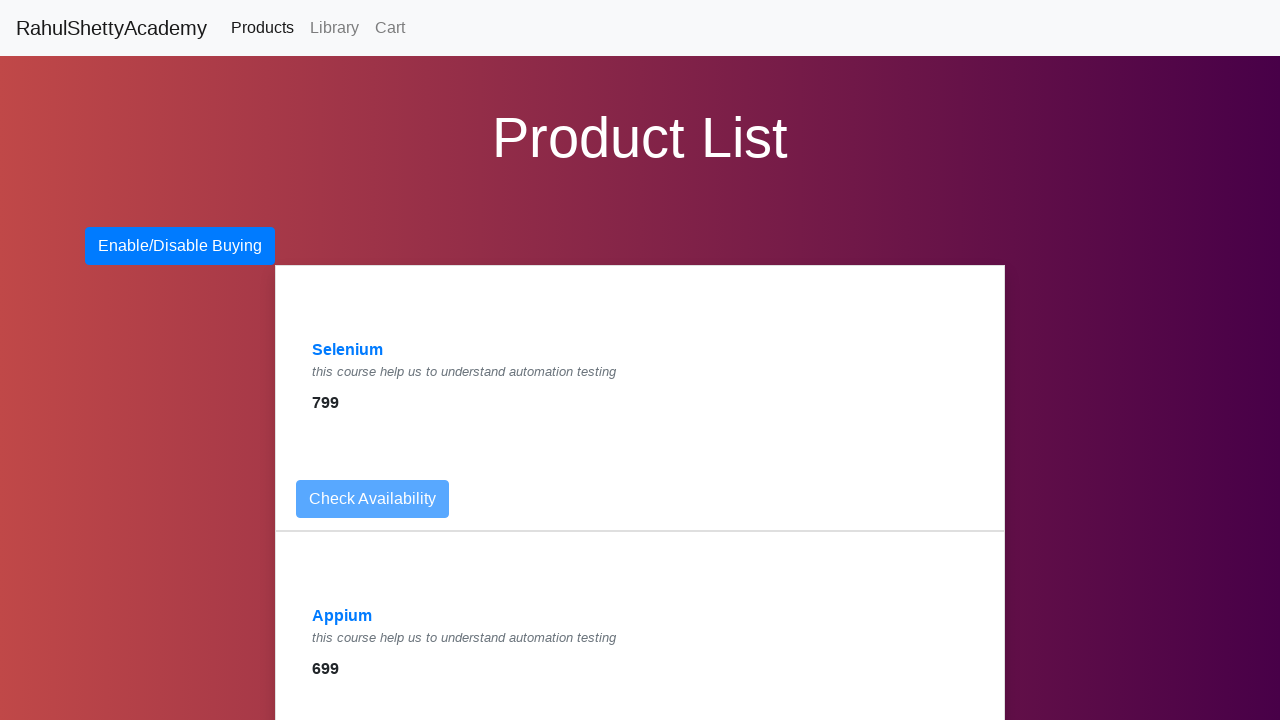

Selected Selenium course from product listing at (348, 350) on a:has-text('Selenium')
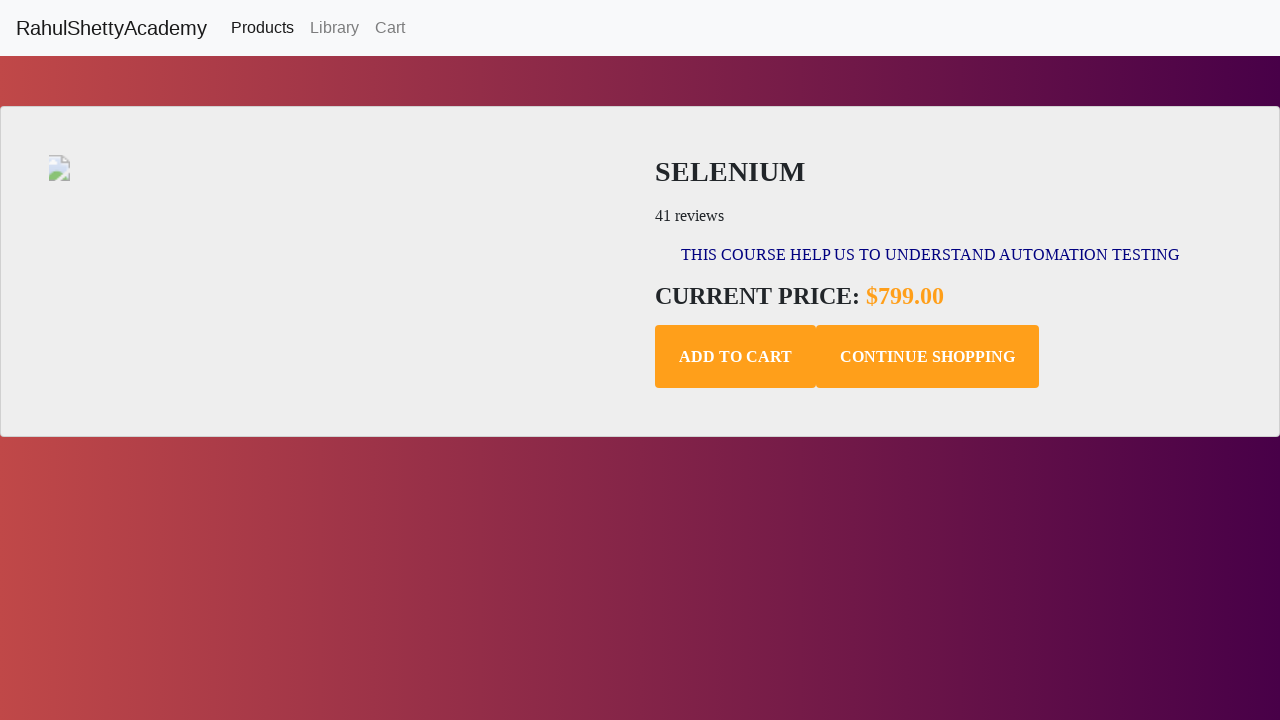

Added Selenium course to shopping cart at (736, 357) on .add-to-cart
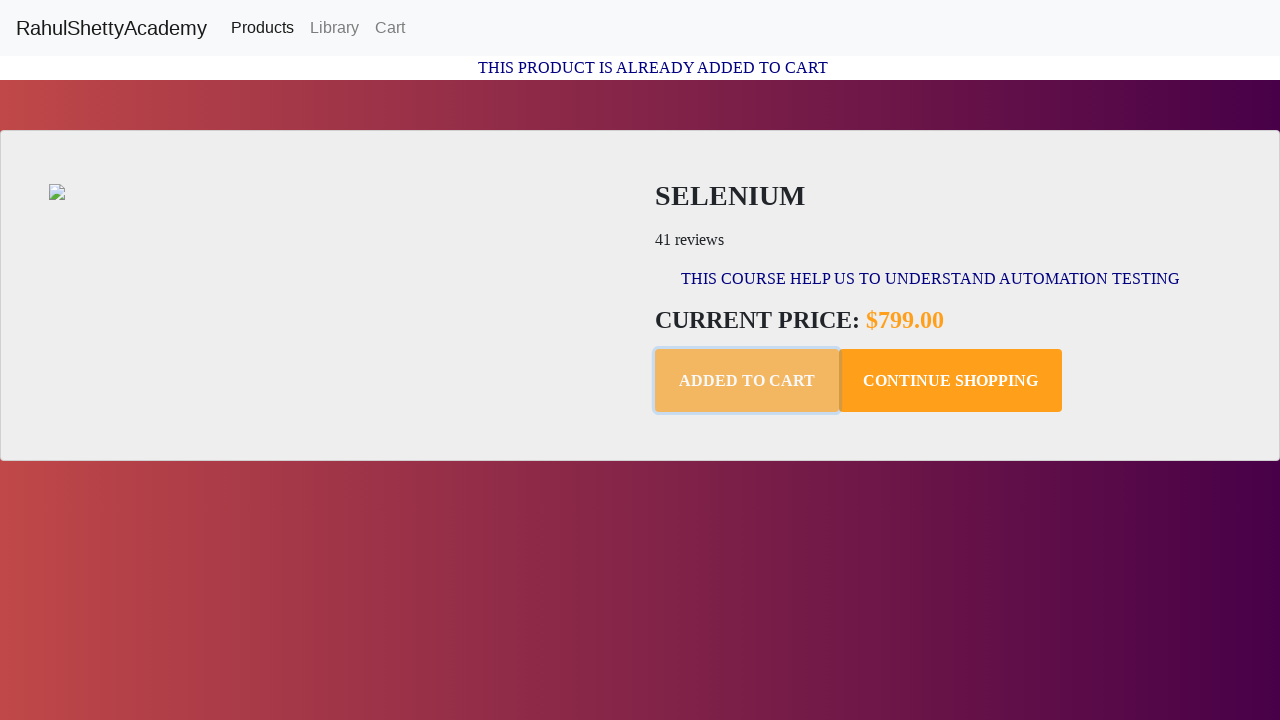

Navigated to Cart page at (390, 28) on a:has-text('Cart')
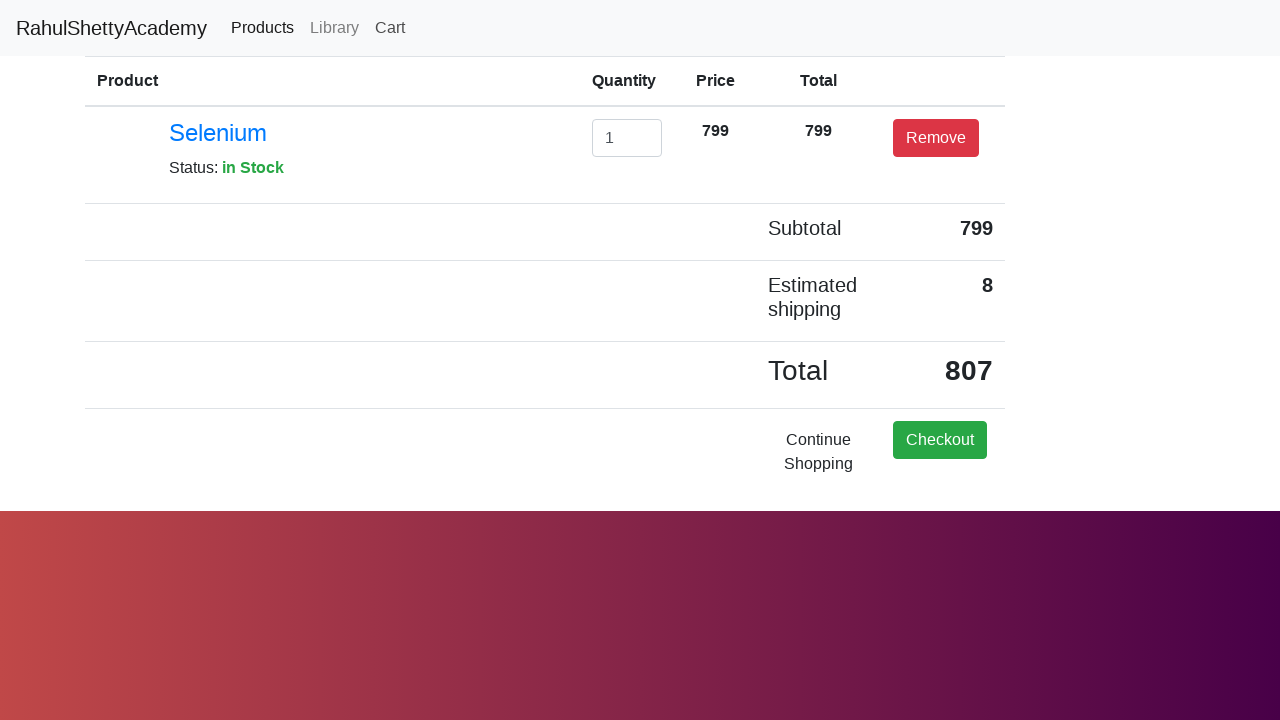

Cleared quantity field in cart on #exampleInputEmail1
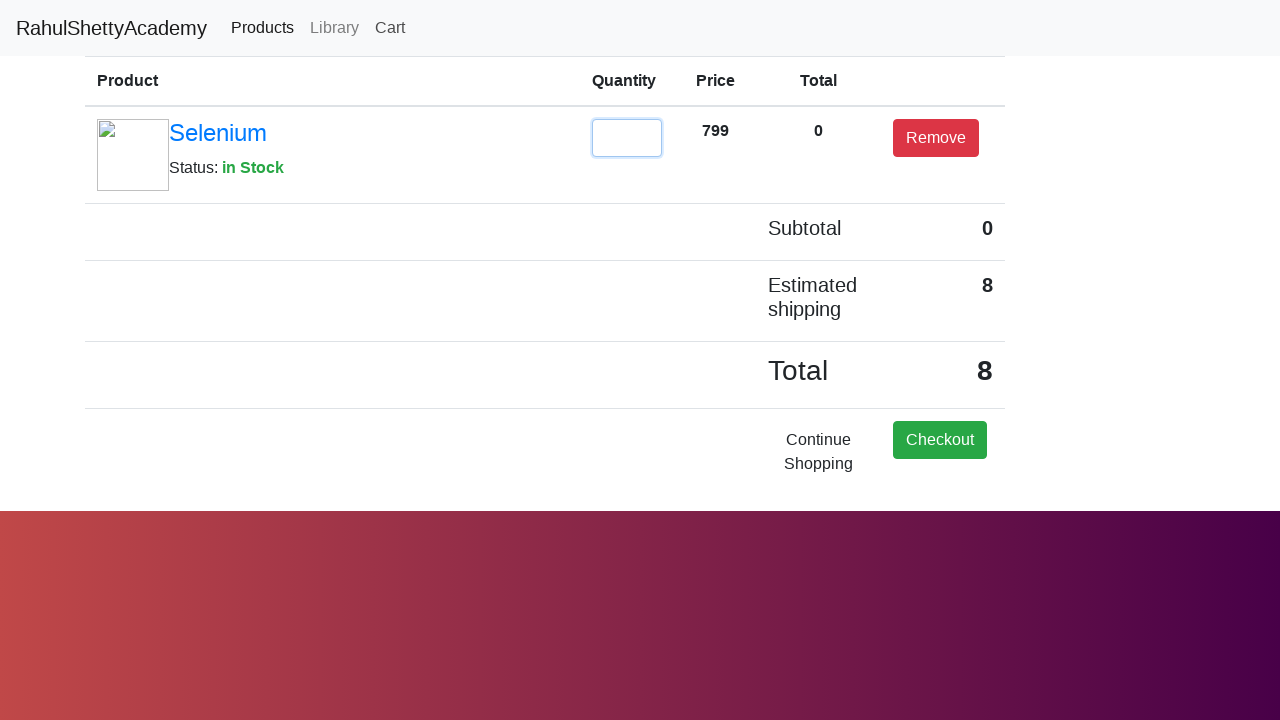

Updated quantity to 2 in cart on #exampleInputEmail1
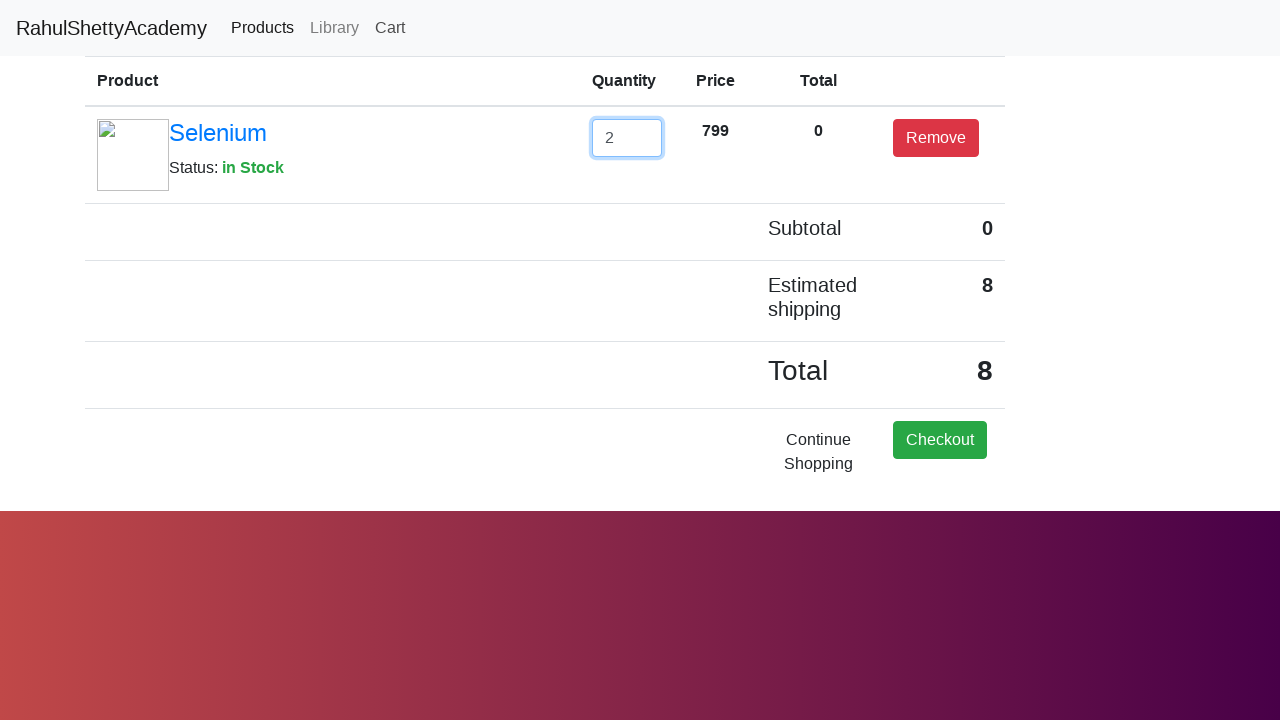

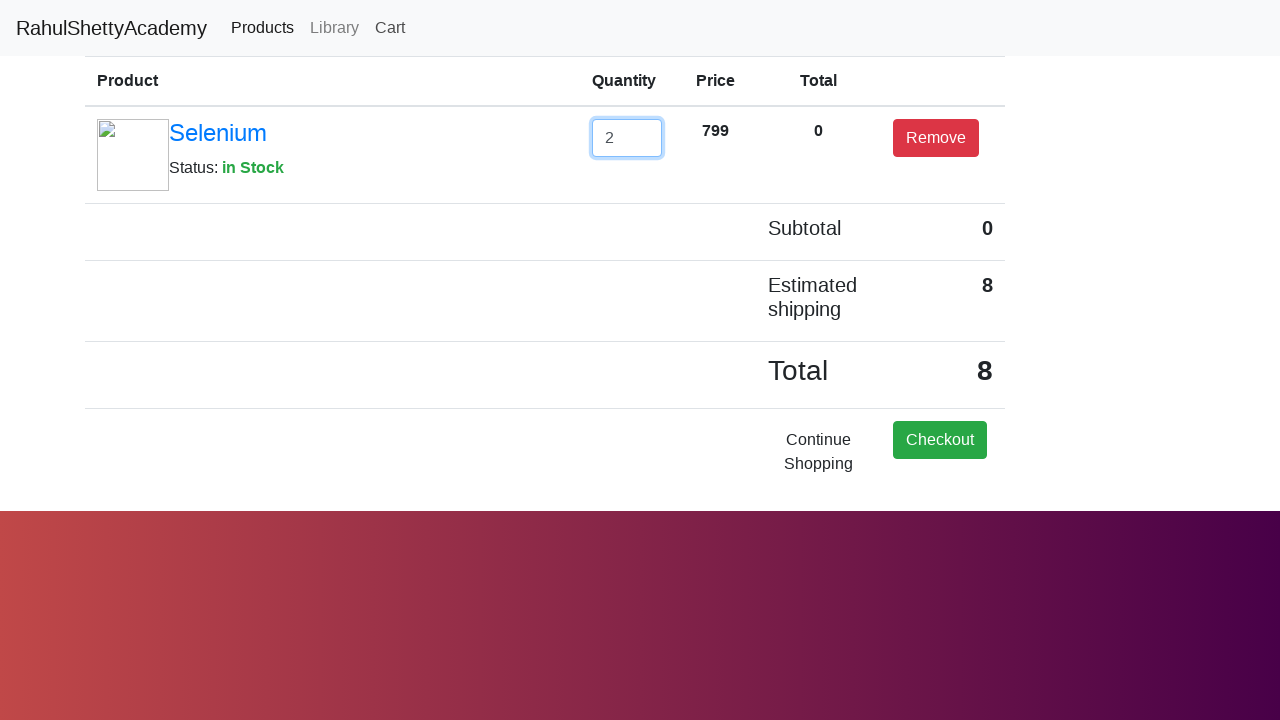